Navigates to PayPal homepage and waits for the page to load. The original test was focused on testing WebDriverManager's CSP disabling feature, but the core browser action is simply visiting the PayPal site.

Starting URL: https://paypal.com/

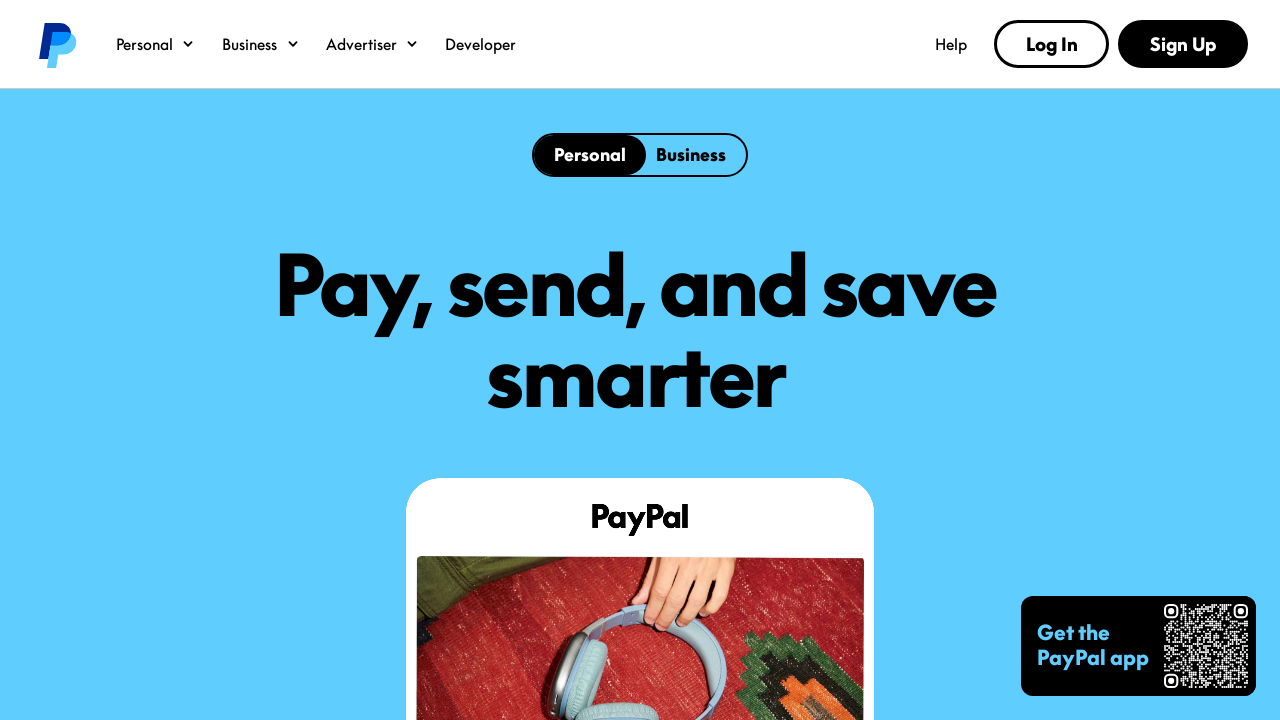

Navigated to PayPal homepage
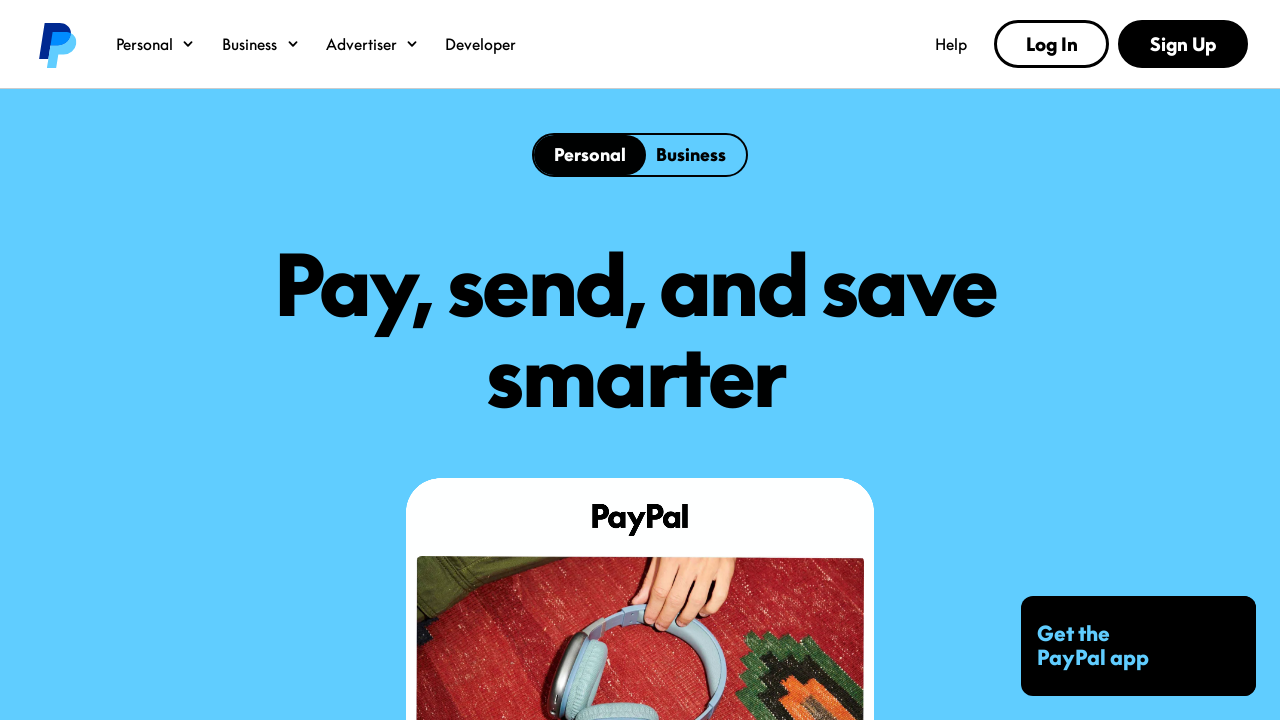

Page DOM content loaded
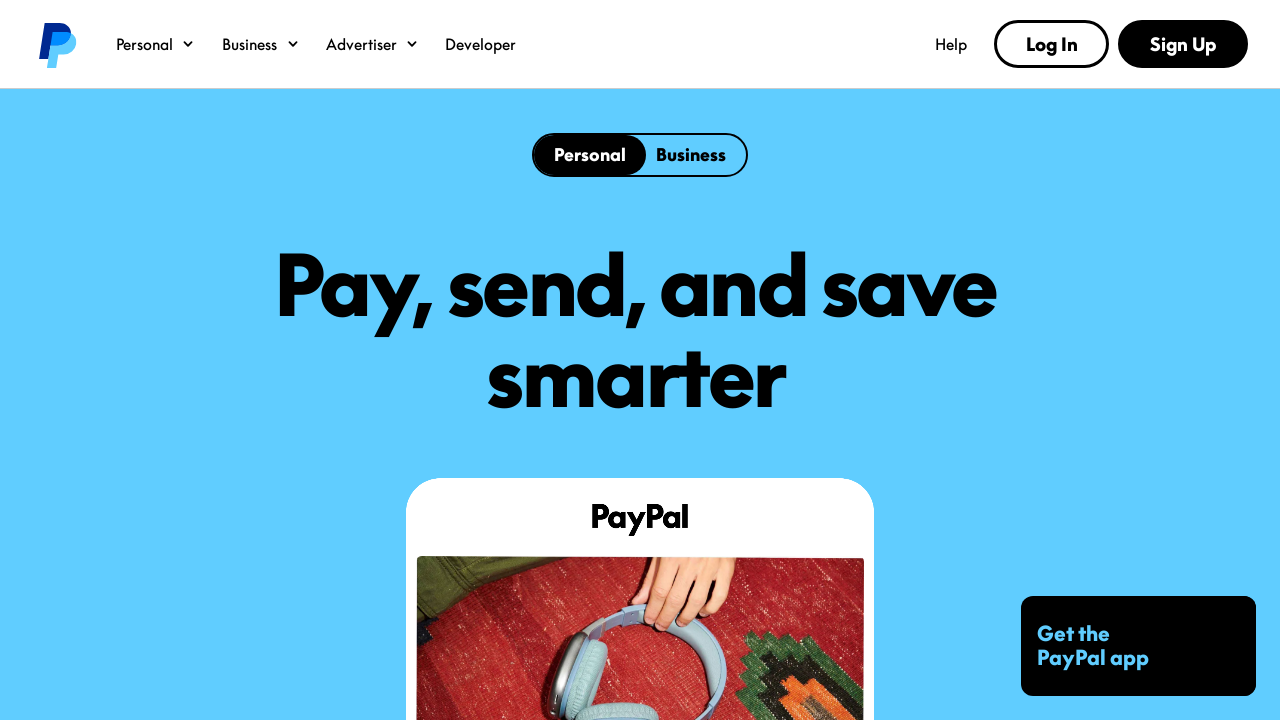

Body element is present and page has loaded
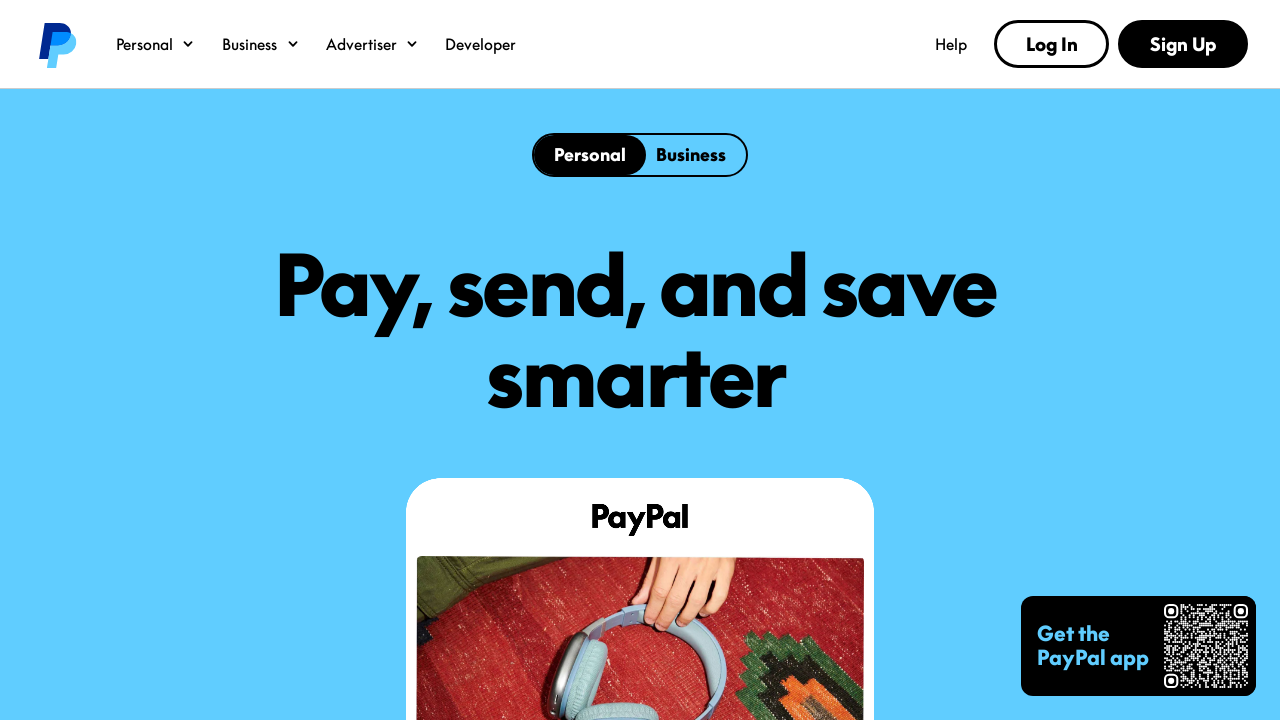

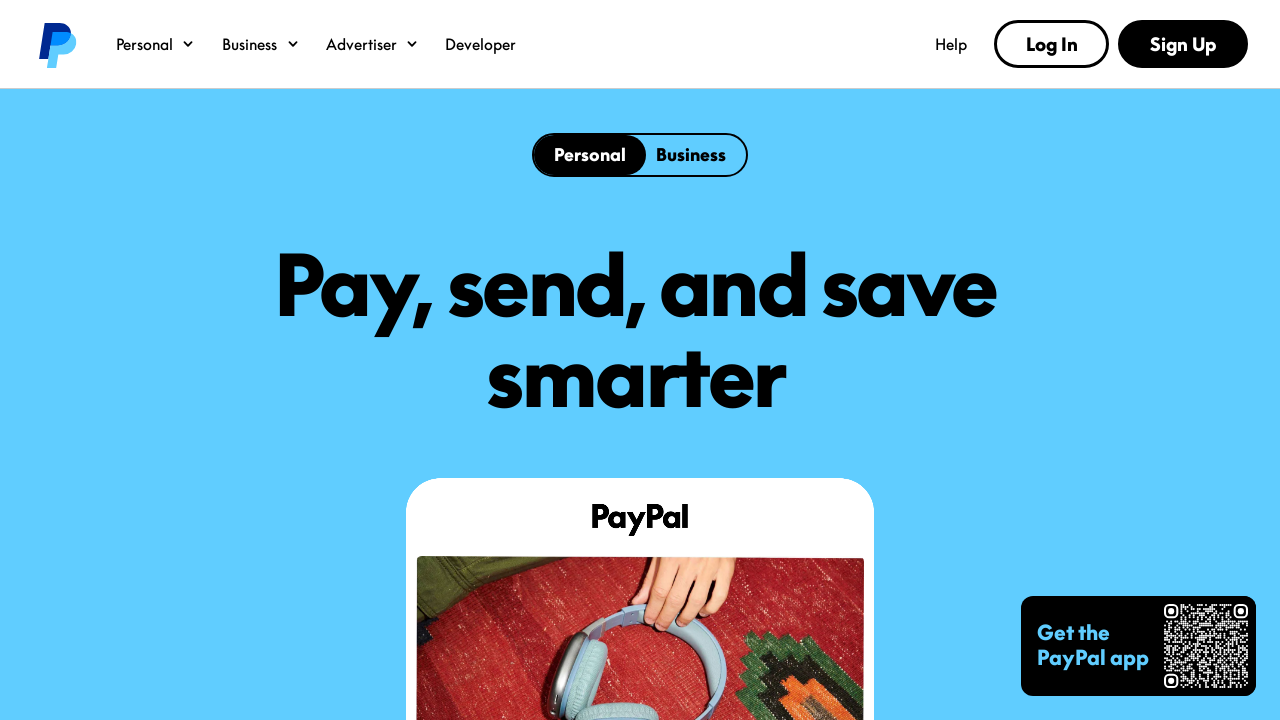